Tests drag and drop functionality by dragging an element from source to destination within an iframe

Starting URL: https://jqueryui.com/droppable/

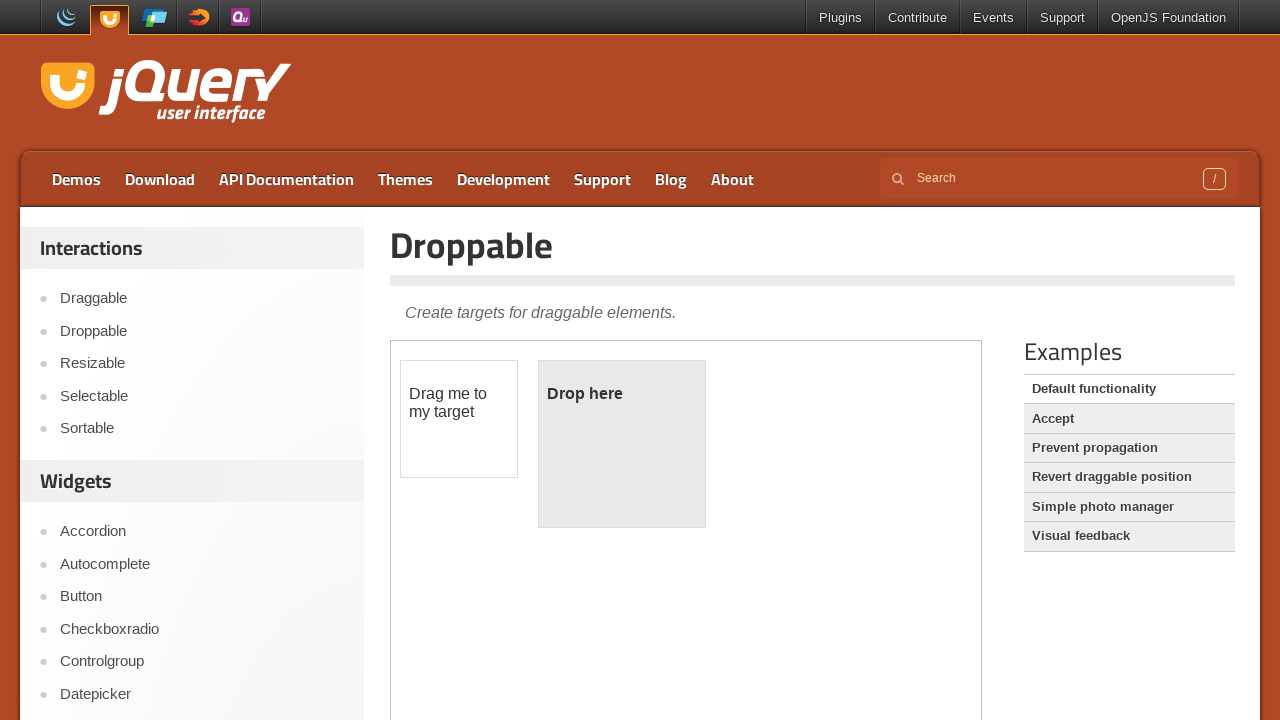

Navigated to jQuery UI droppable demo page
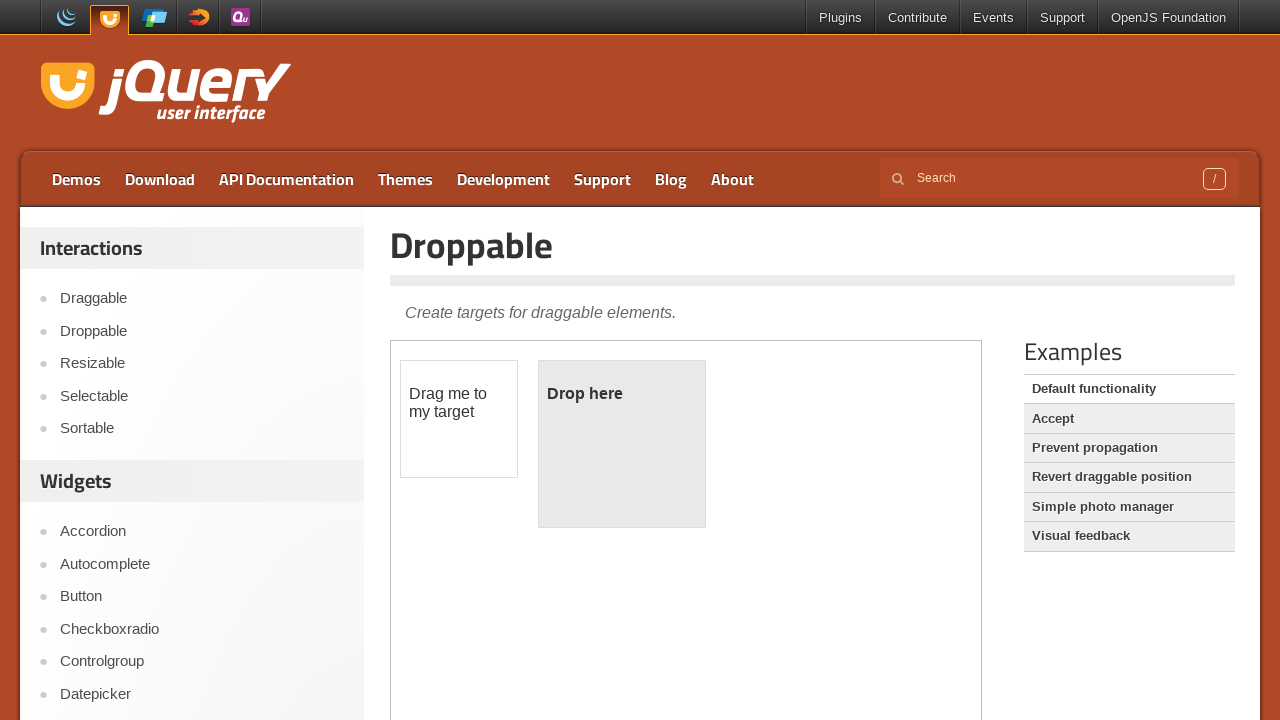

Located the demo iframe
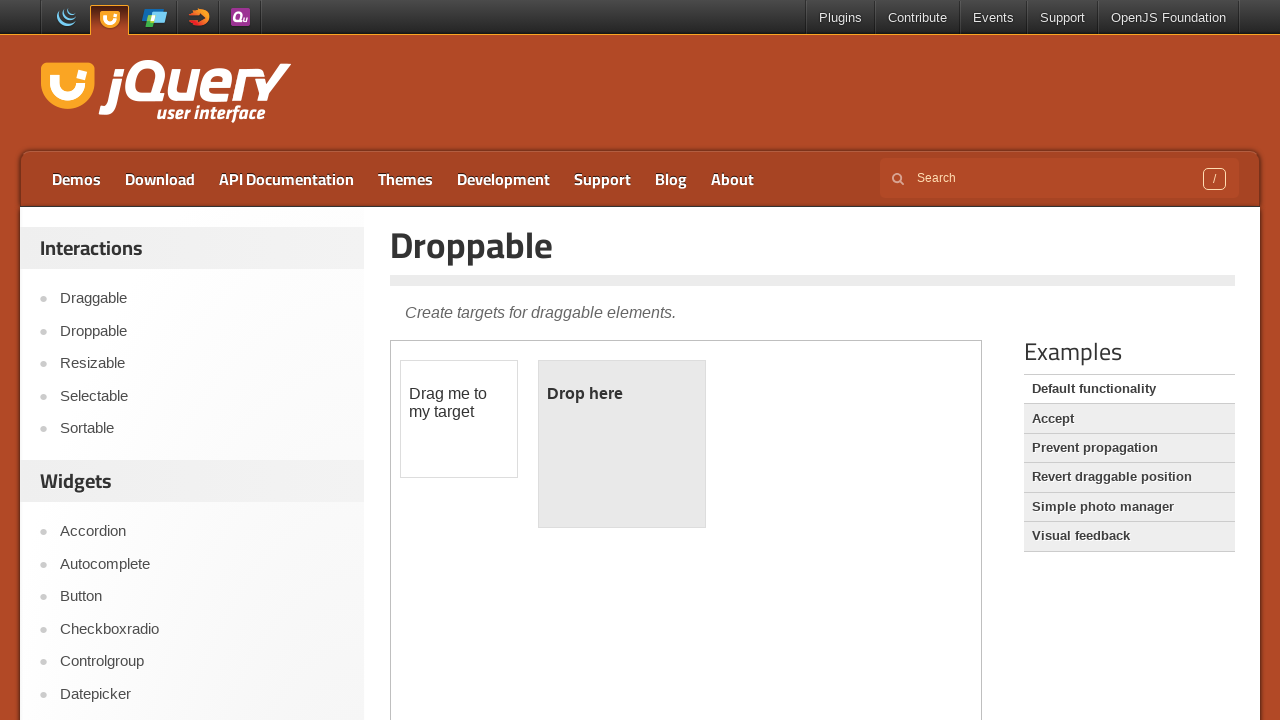

Located the draggable element
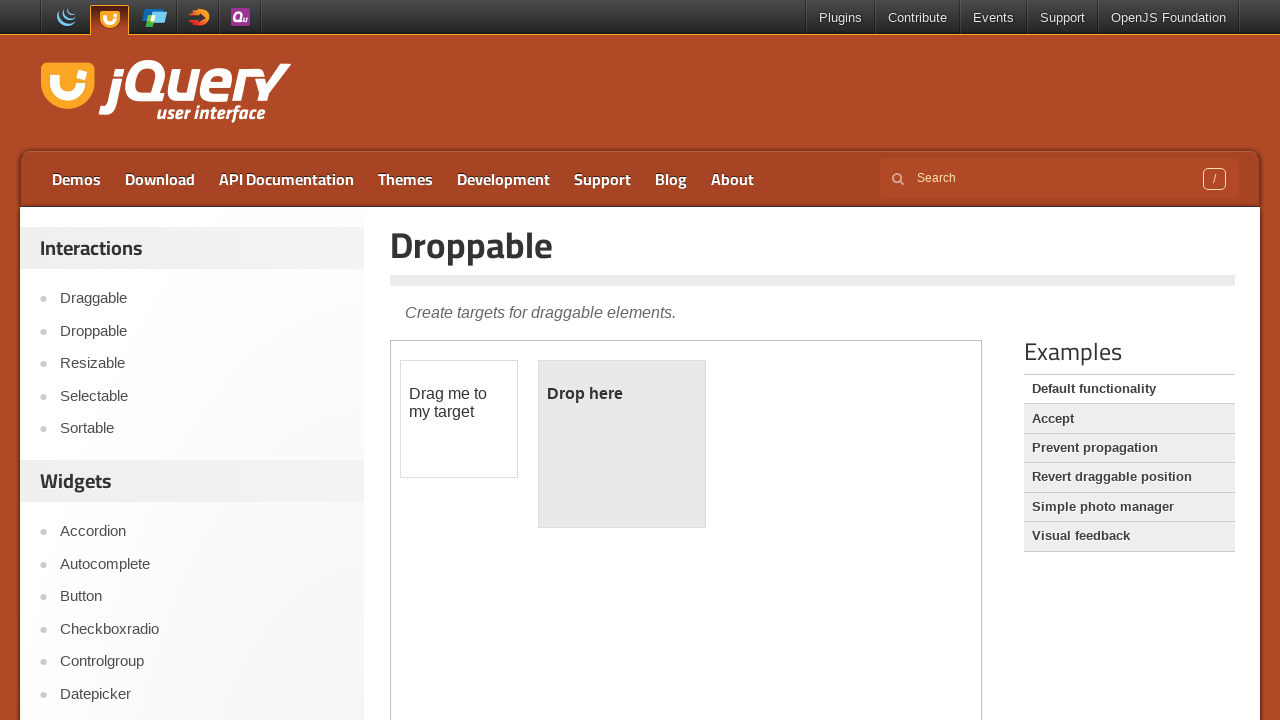

Located the droppable destination element
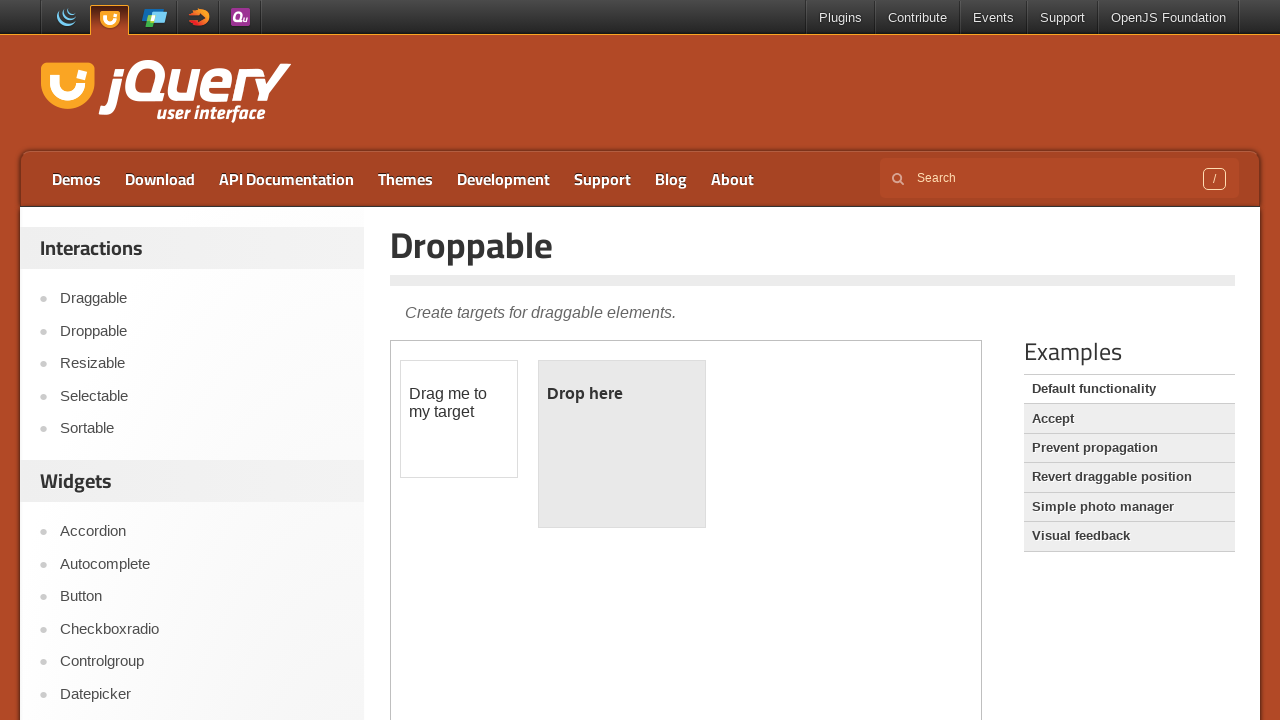

Dragged element from source to destination at (622, 444)
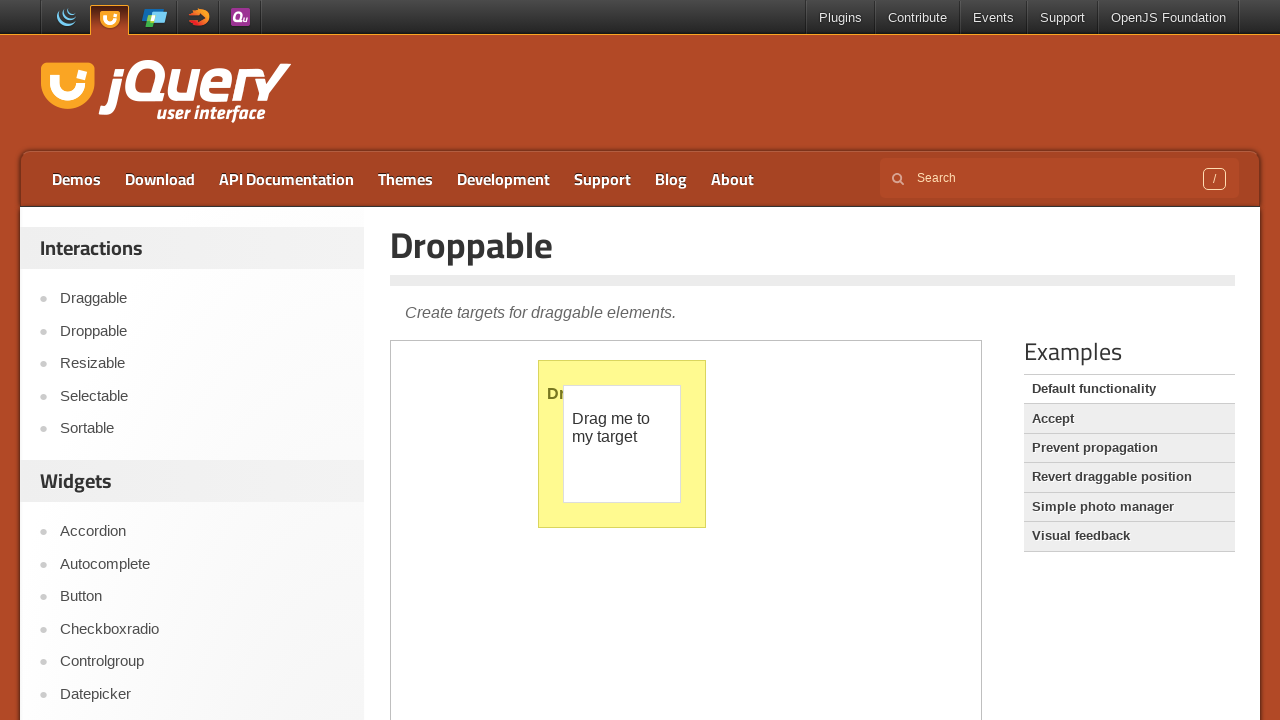

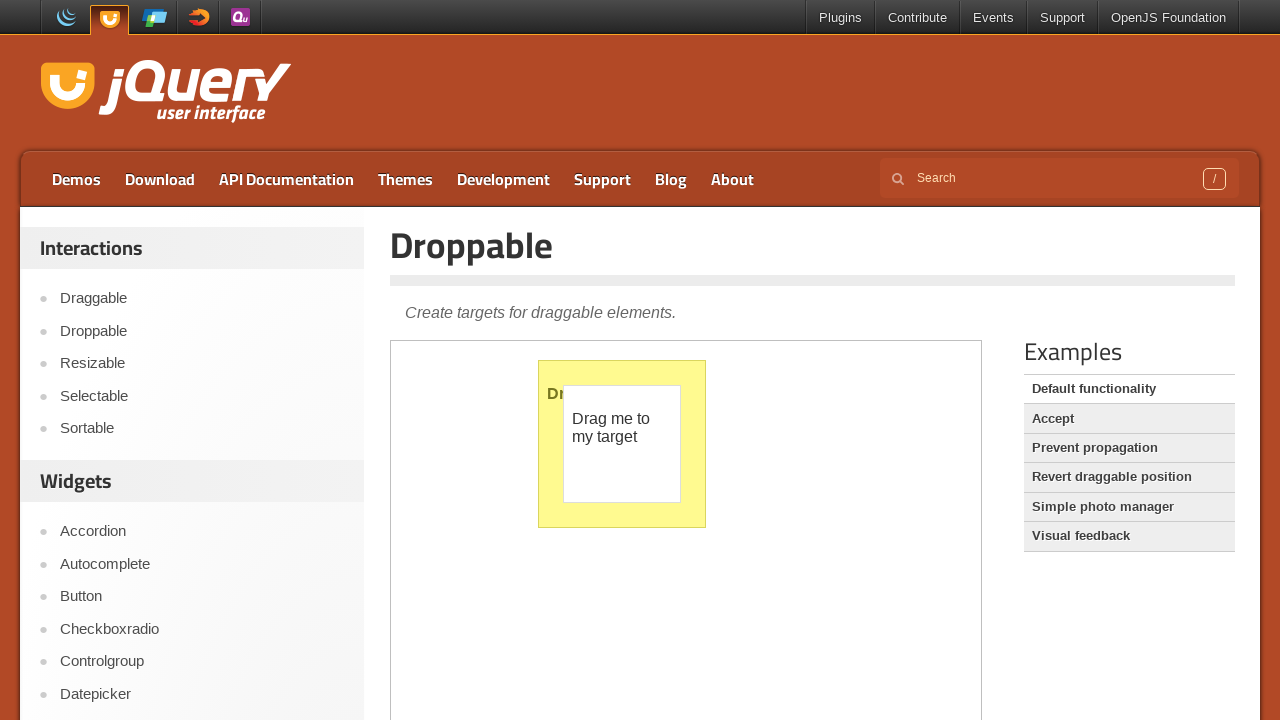